Tests radio button interaction on an HTML forms example page by finding all radio buttons and clicking on those with values "Milk" or "water".

Starting URL: https://echoecho.com/htmlforms10.htm

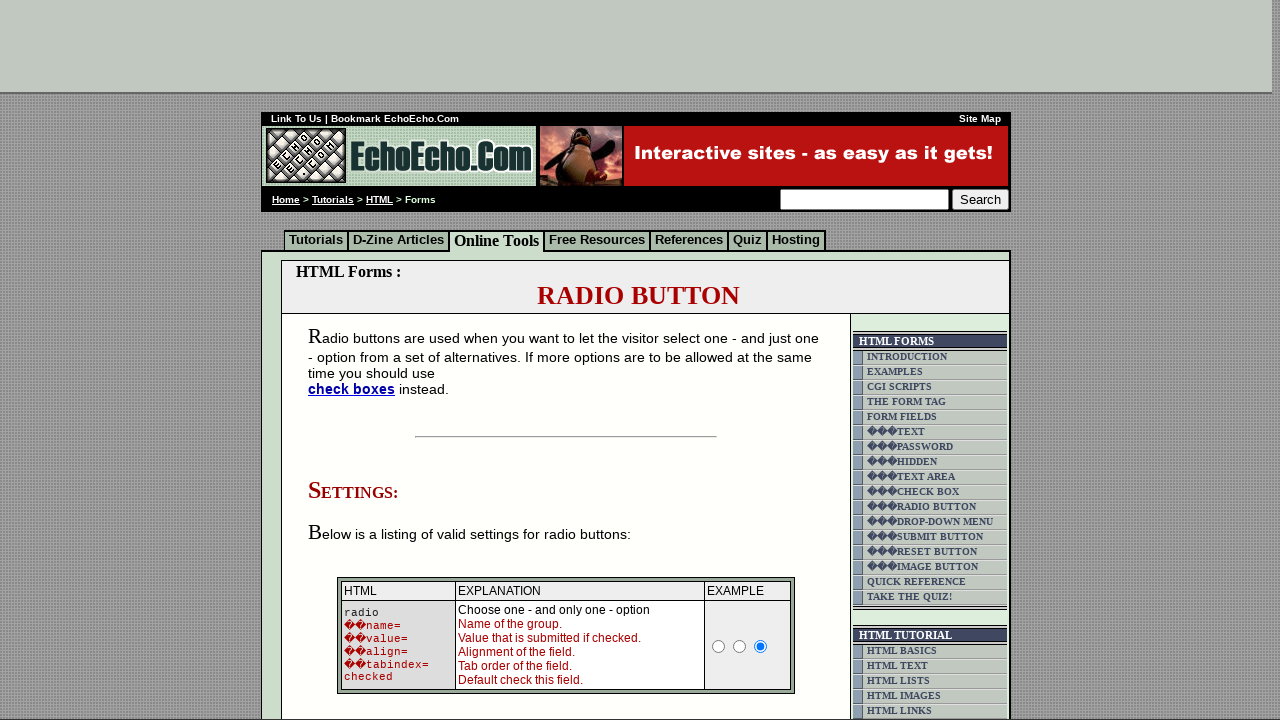

Waited for radio buttons to load in the table
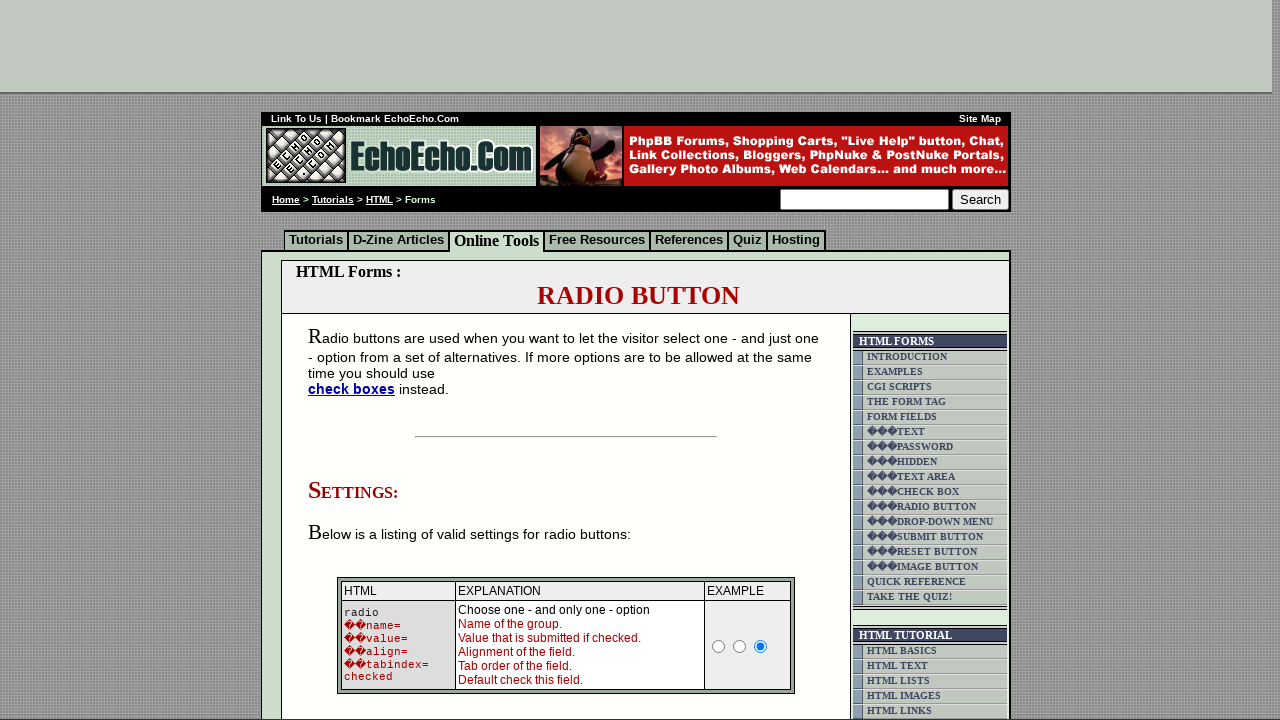

Retrieved all radio button elements from the table
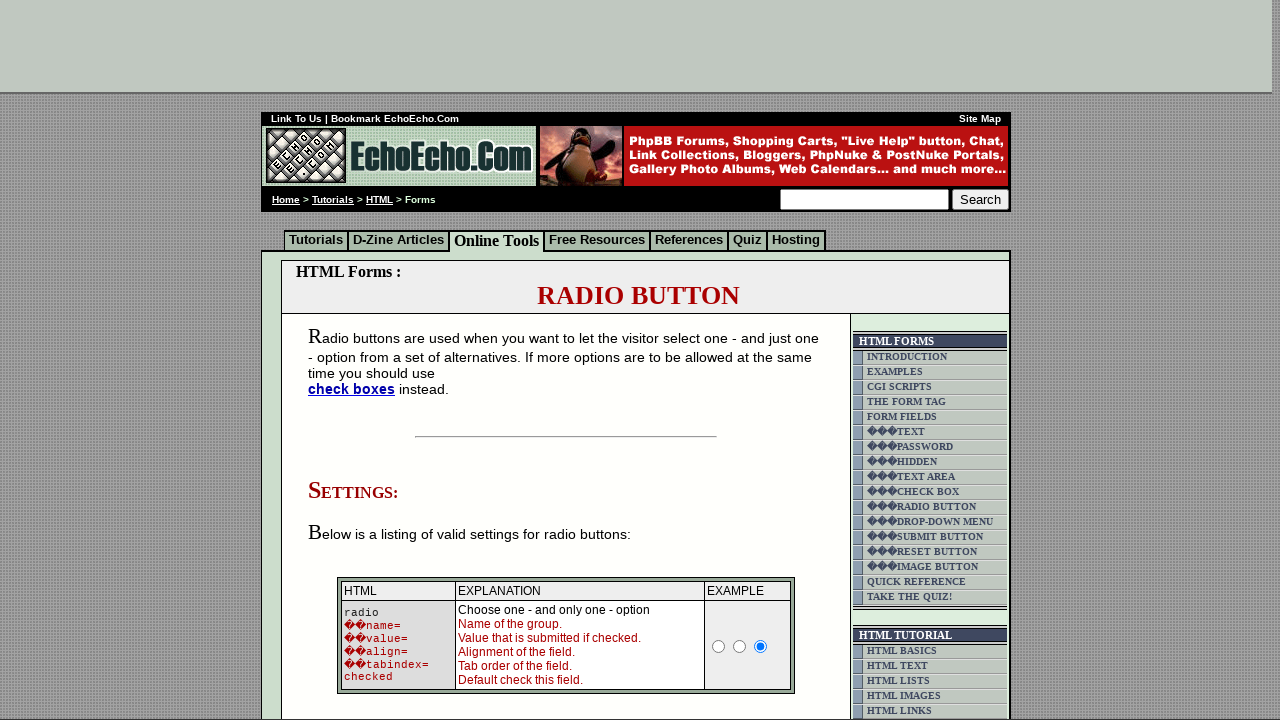

Retrieved radio button value: Milk
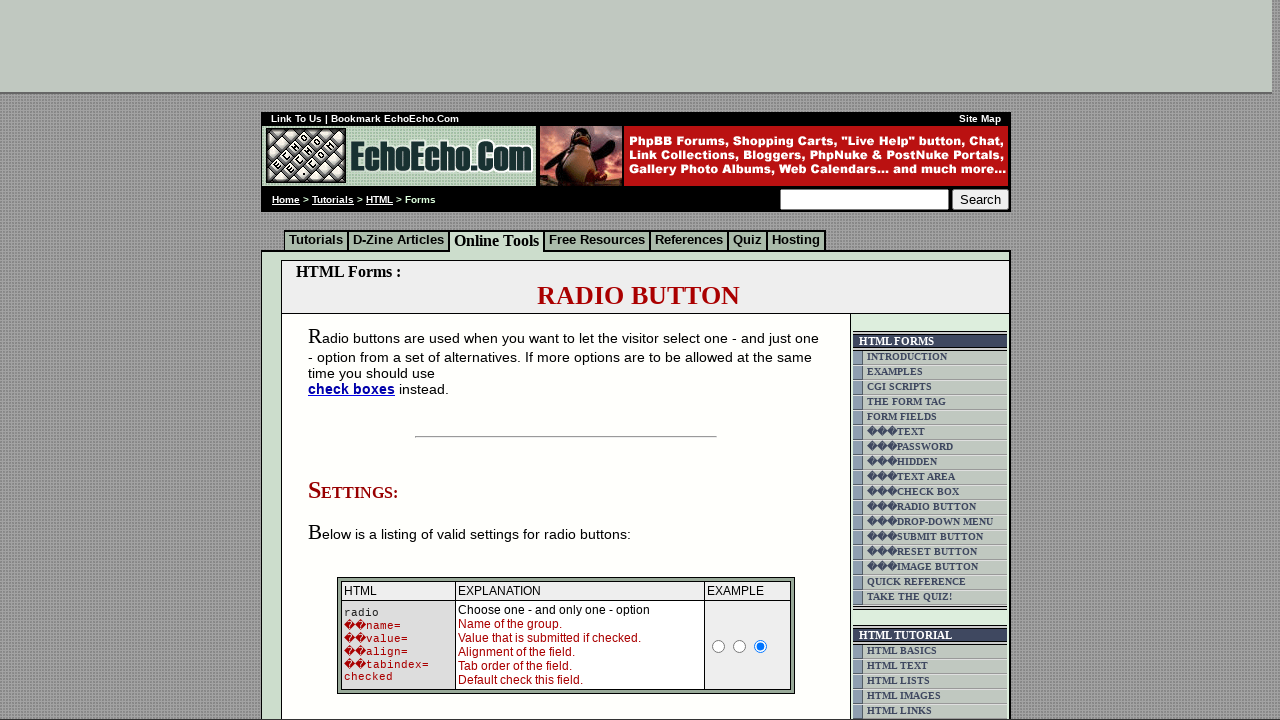

Clicked radio button with value 'Milk' at (356, 360) on td.table5 input >> nth=0
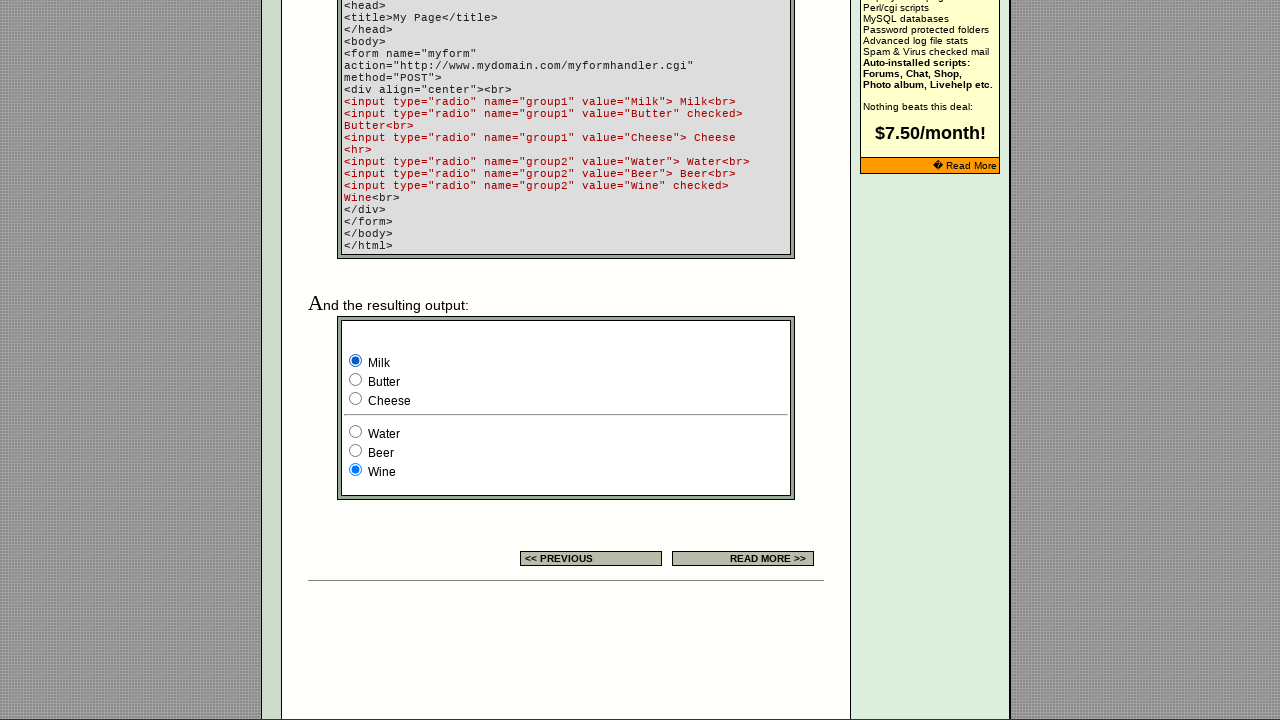

Retrieved radio button value: Butter
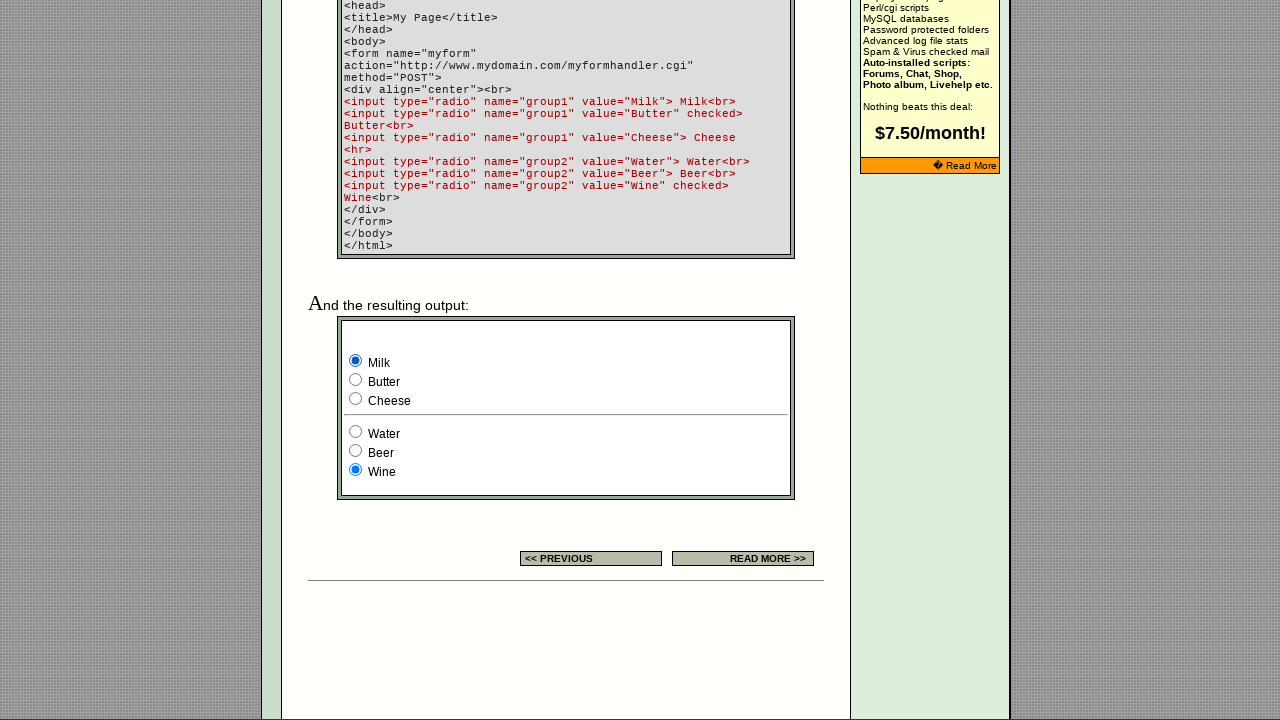

Retrieved radio button value: Cheese
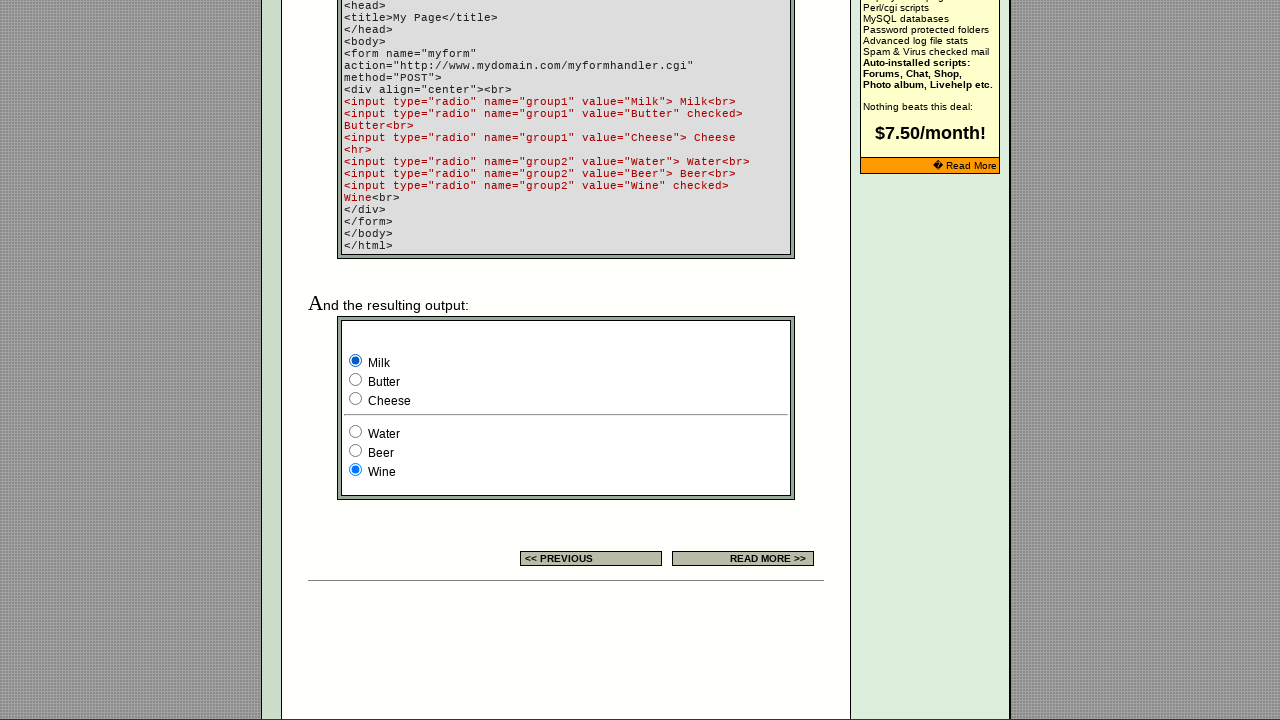

Retrieved radio button value: Water
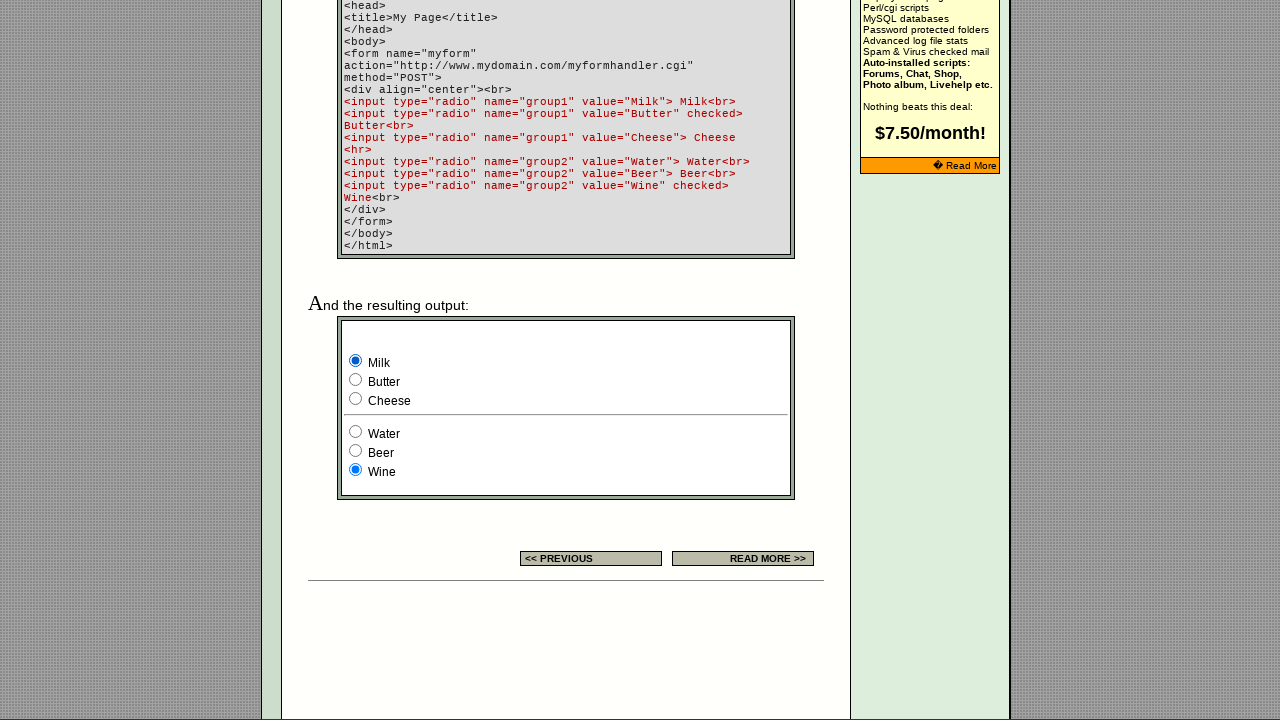

Clicked radio button with value 'Water' at (356, 432) on td.table5 input >> nth=3
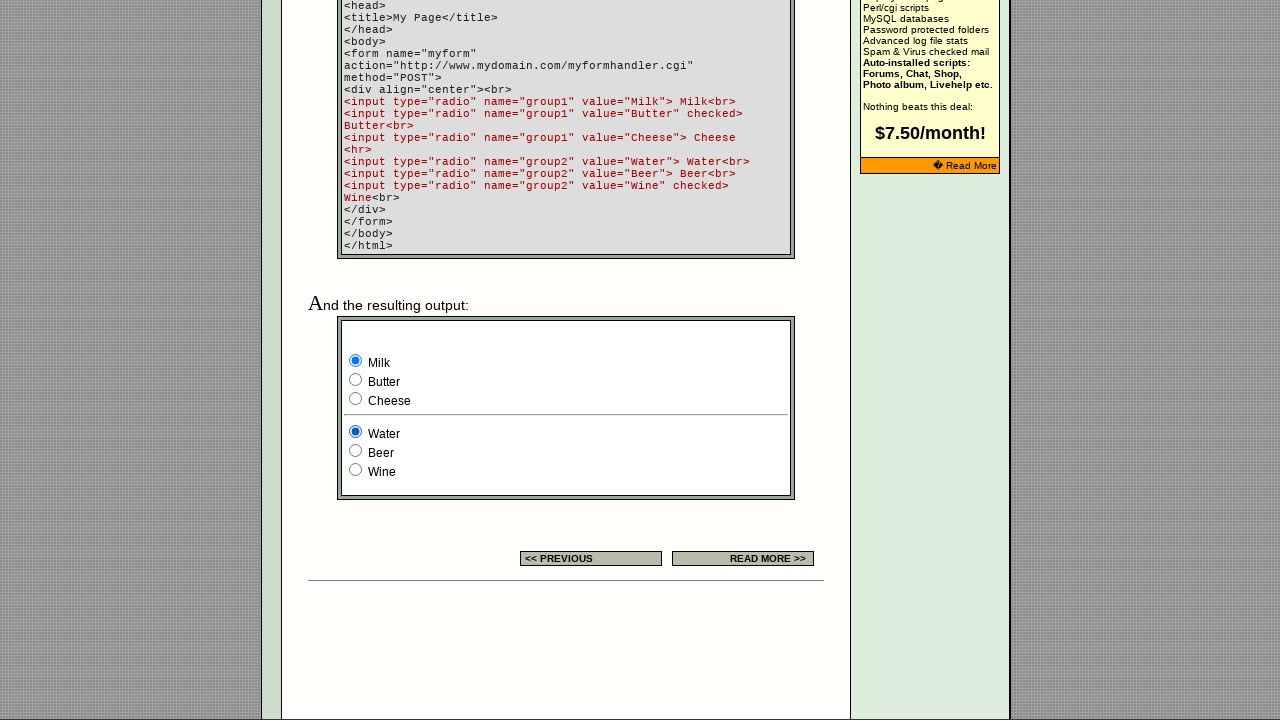

Retrieved radio button value: Beer
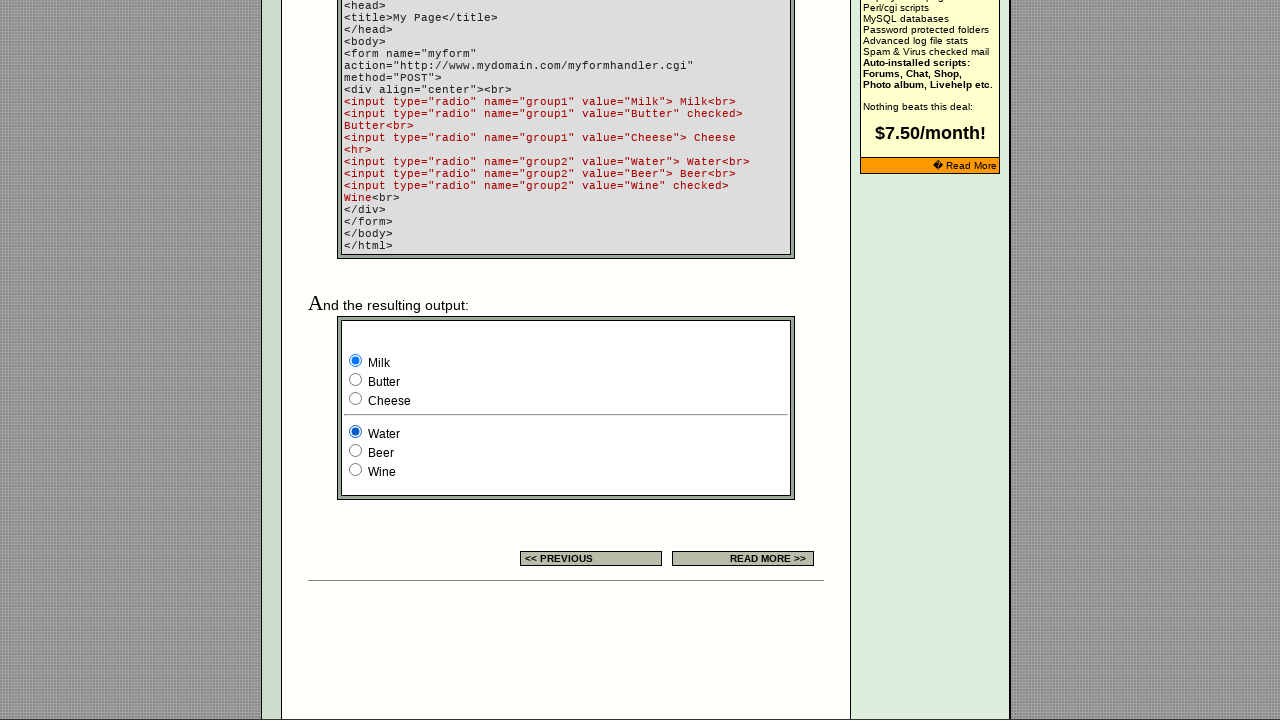

Retrieved radio button value: Wine
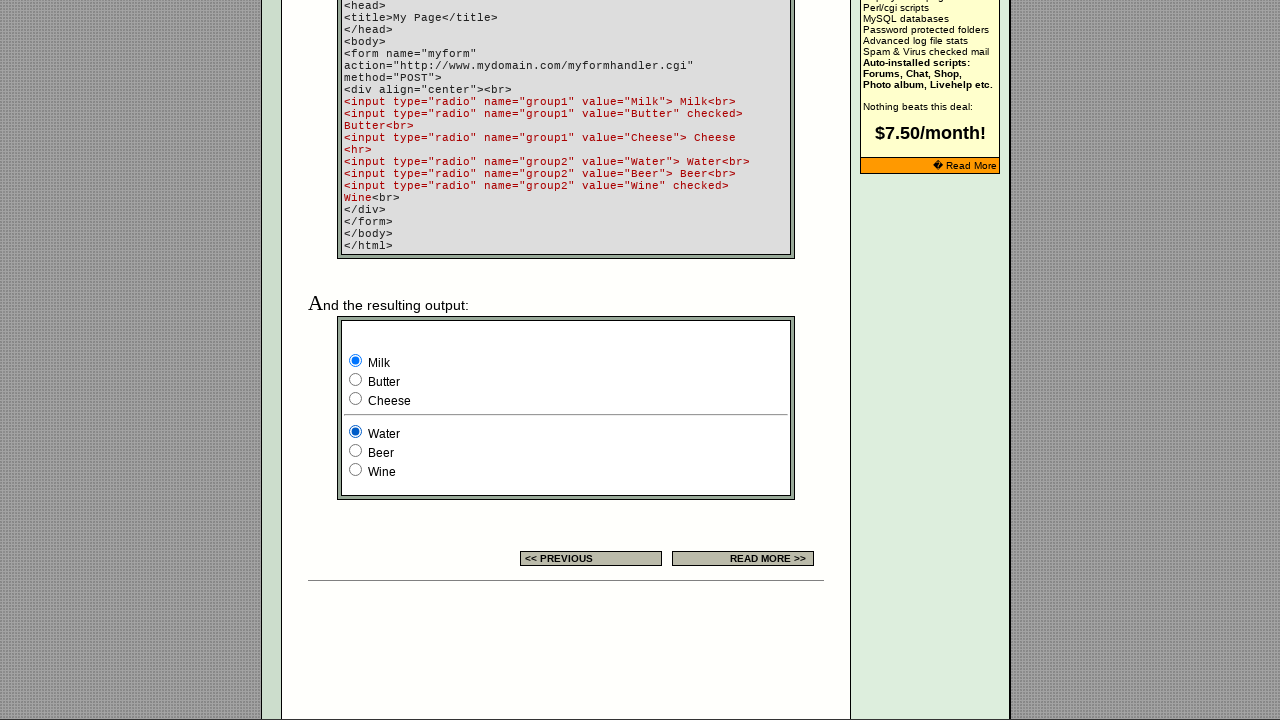

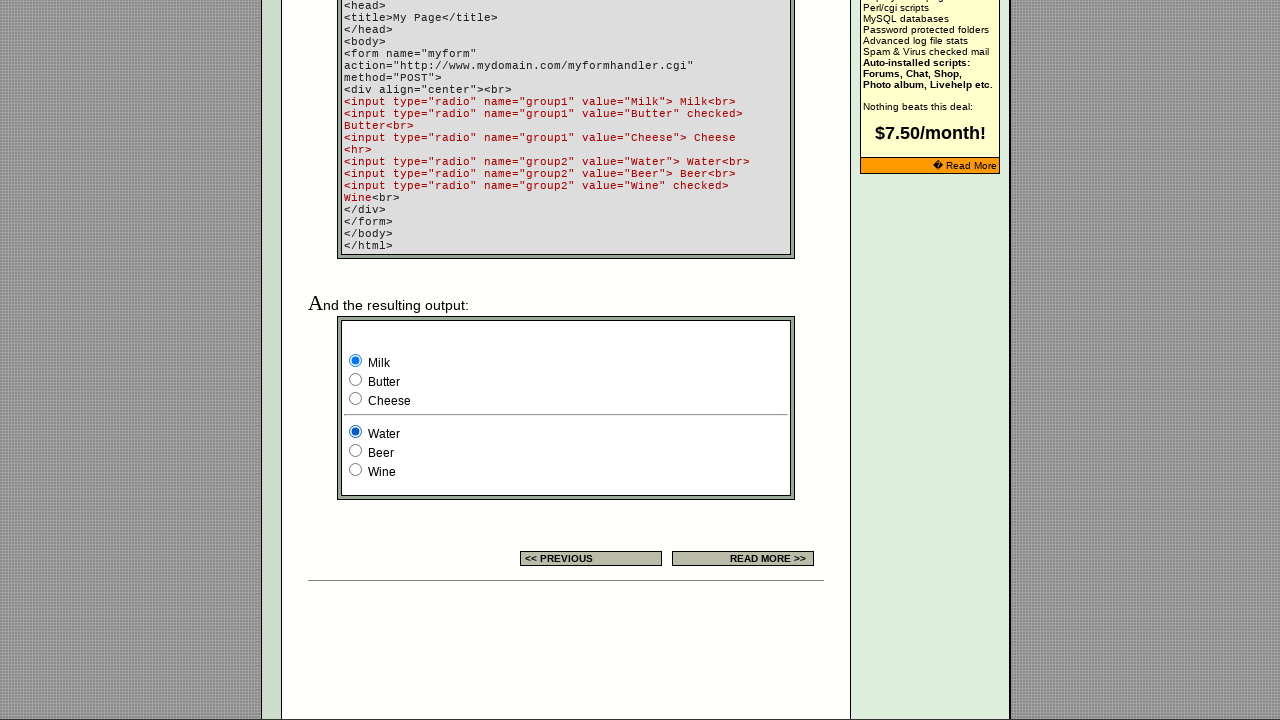